Tests the image gallery functionality by clicking the full image button and verifying the expanded image modal appears

Starting URL: https://data-class-jpl-space.s3.amazonaws.com/JPL_Space/index.html

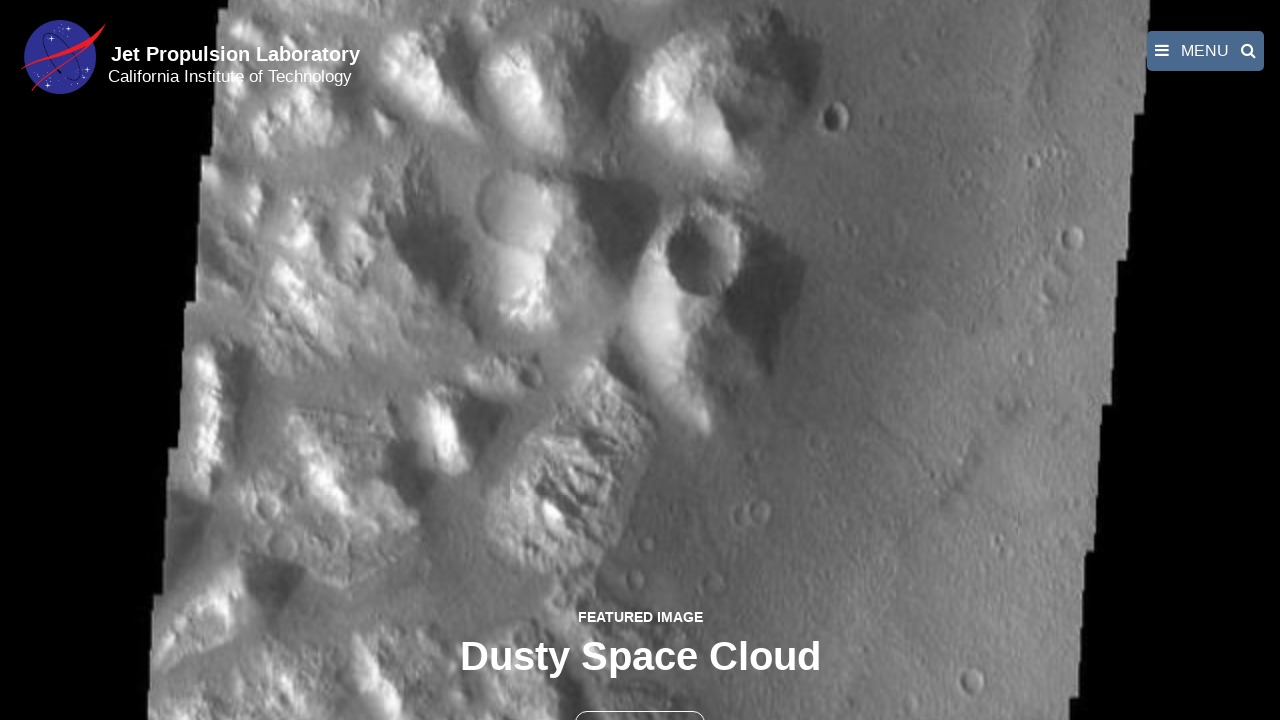

Clicked the full image button to expand gallery at (640, 699) on button >> nth=1
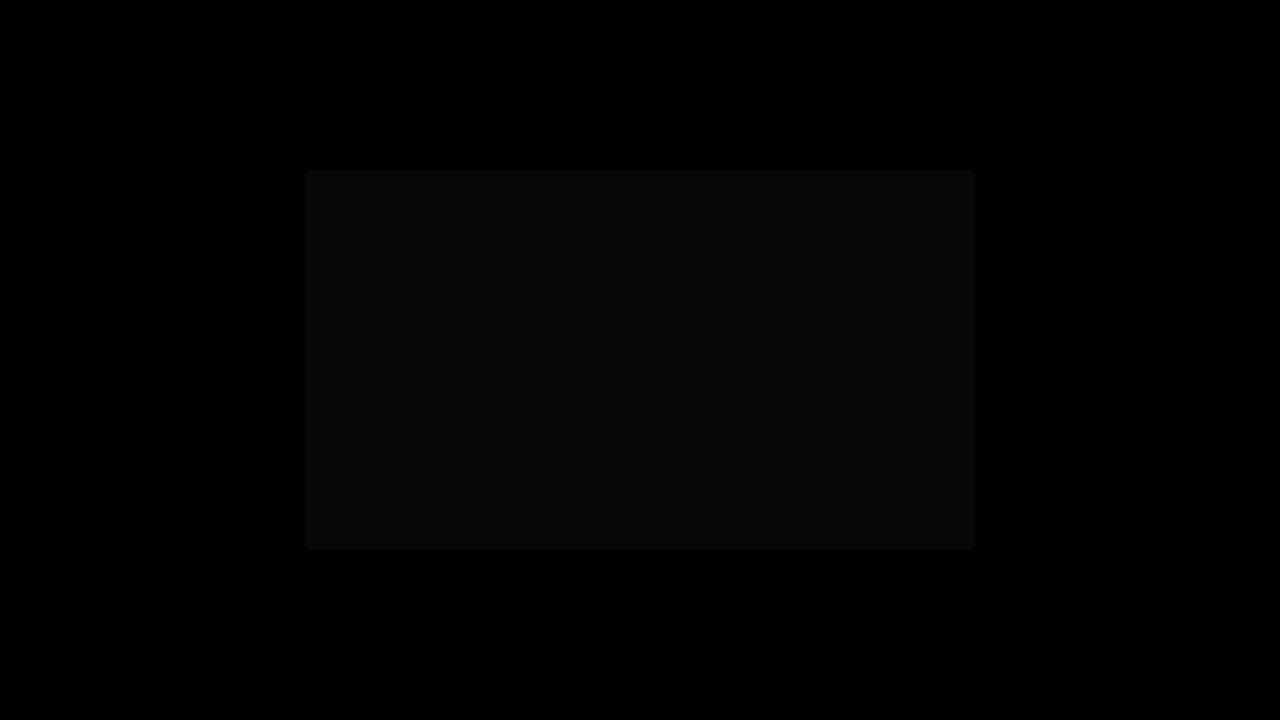

Expanded image modal appeared with fancybox image
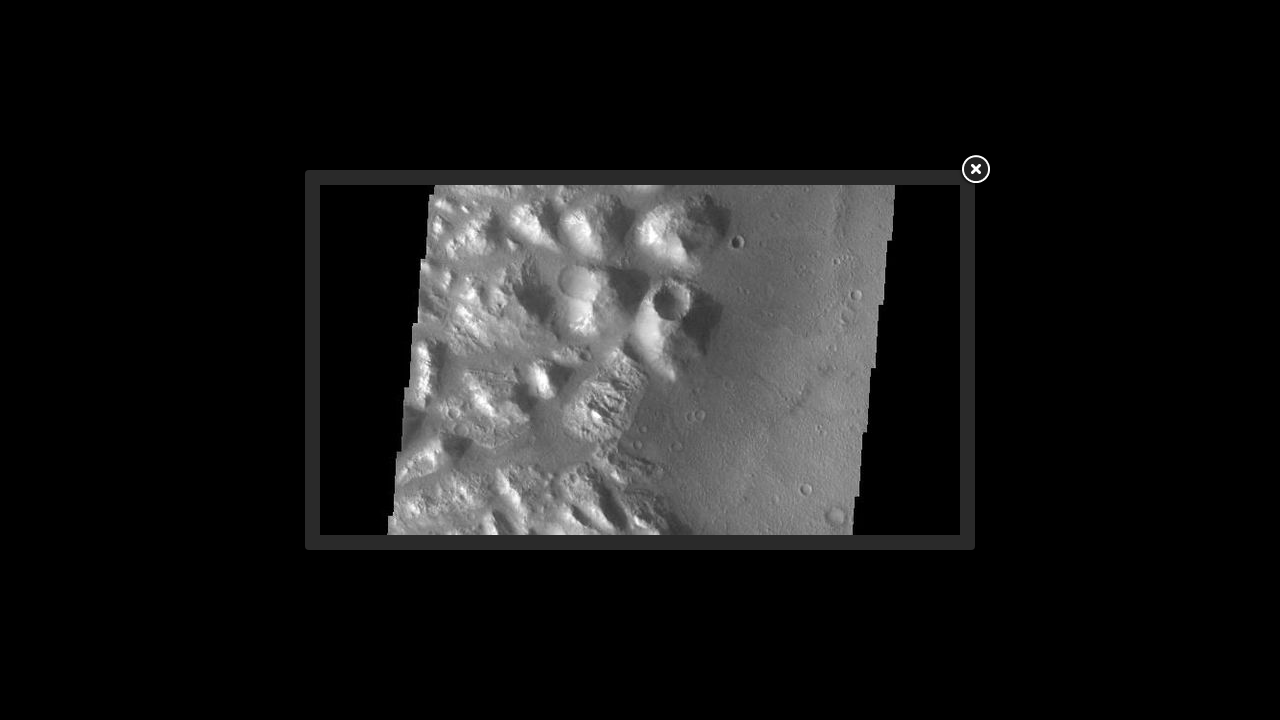

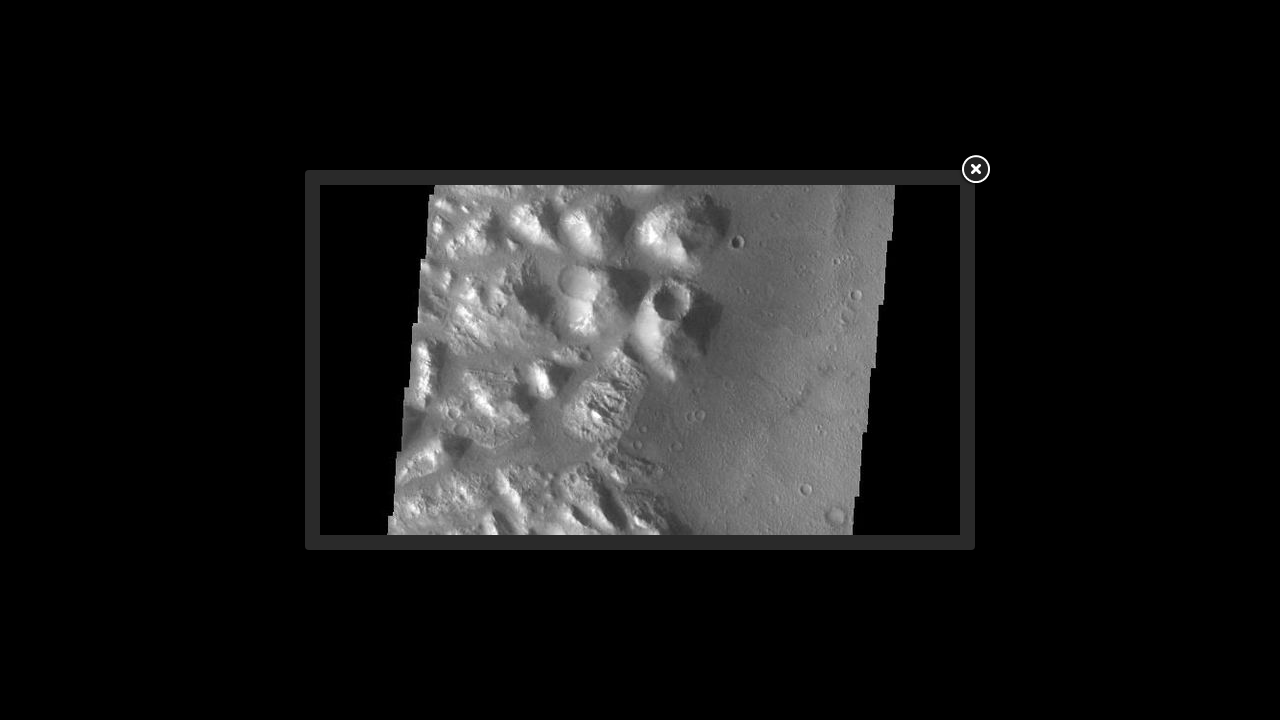